Tests JavaScript alert handling by clicking a button that triggers a timed alert after a delay, then accepting the alert dialog.

Starting URL: https://demoqa.com/alerts

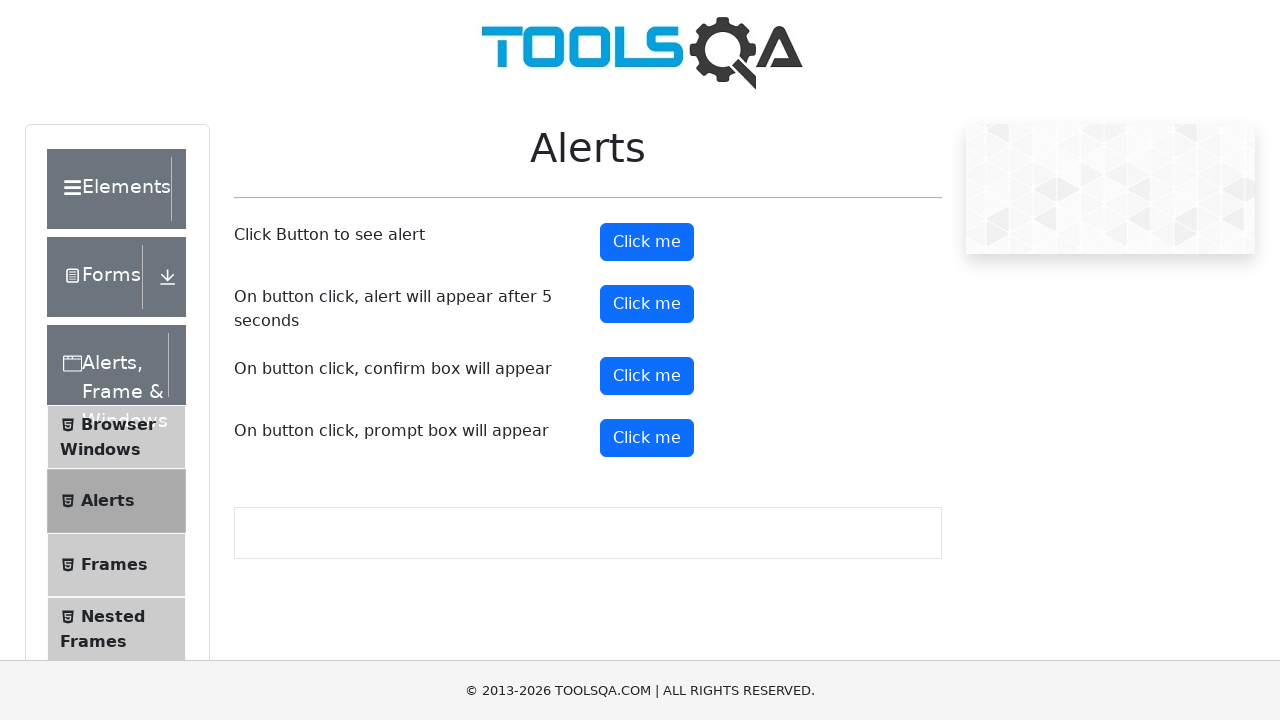

Clicked button to trigger timed alert at (647, 304) on #timerAlertButton
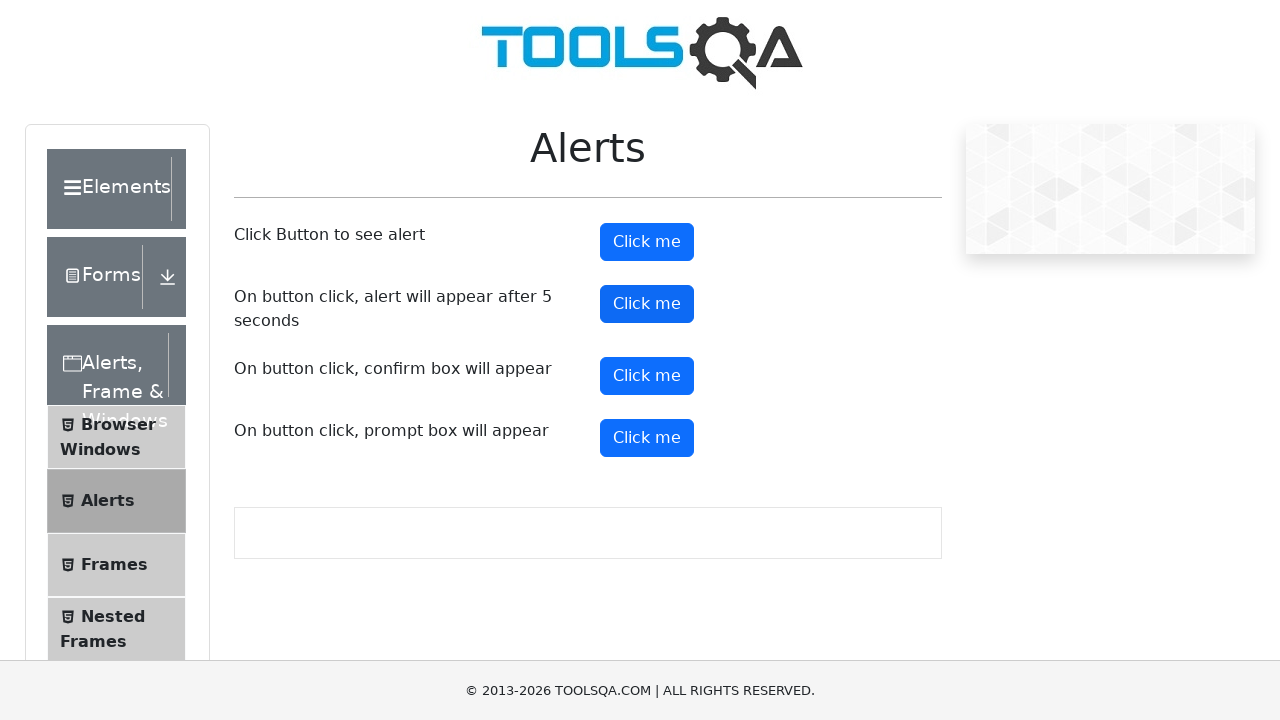

Set up dialog handler to accept alerts
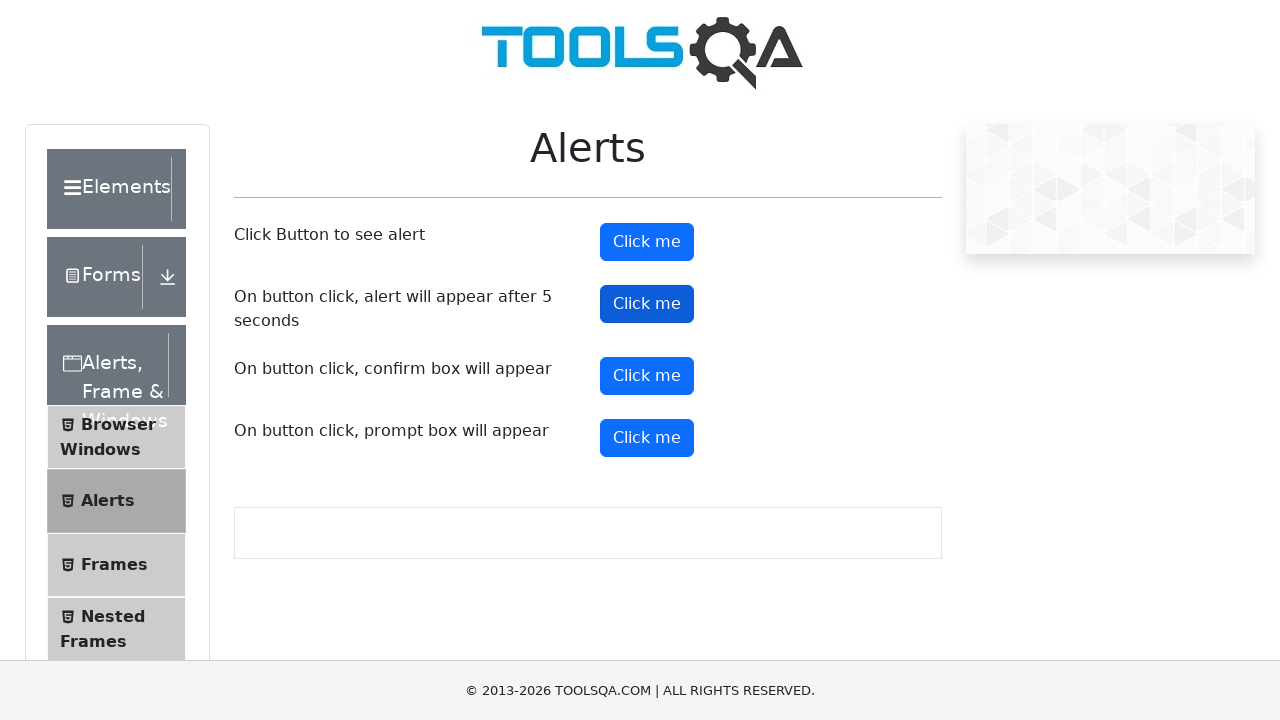

Waited 6 seconds for alert to appear and be handled
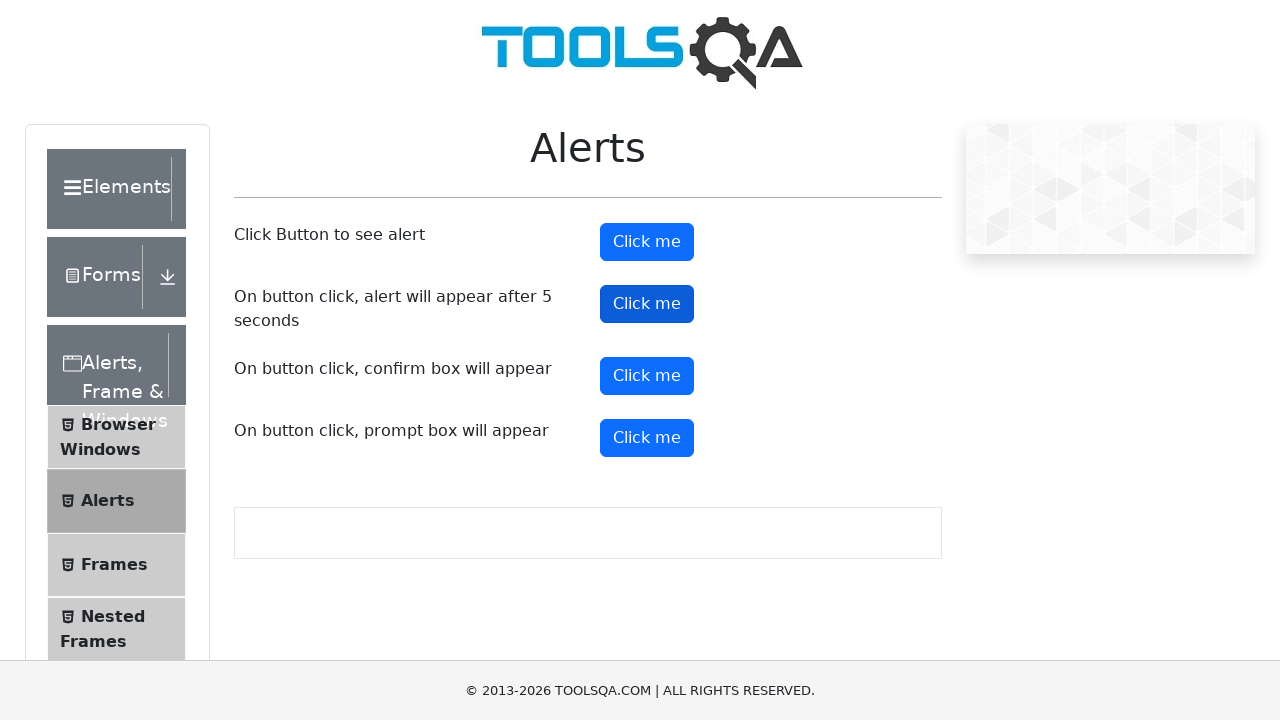

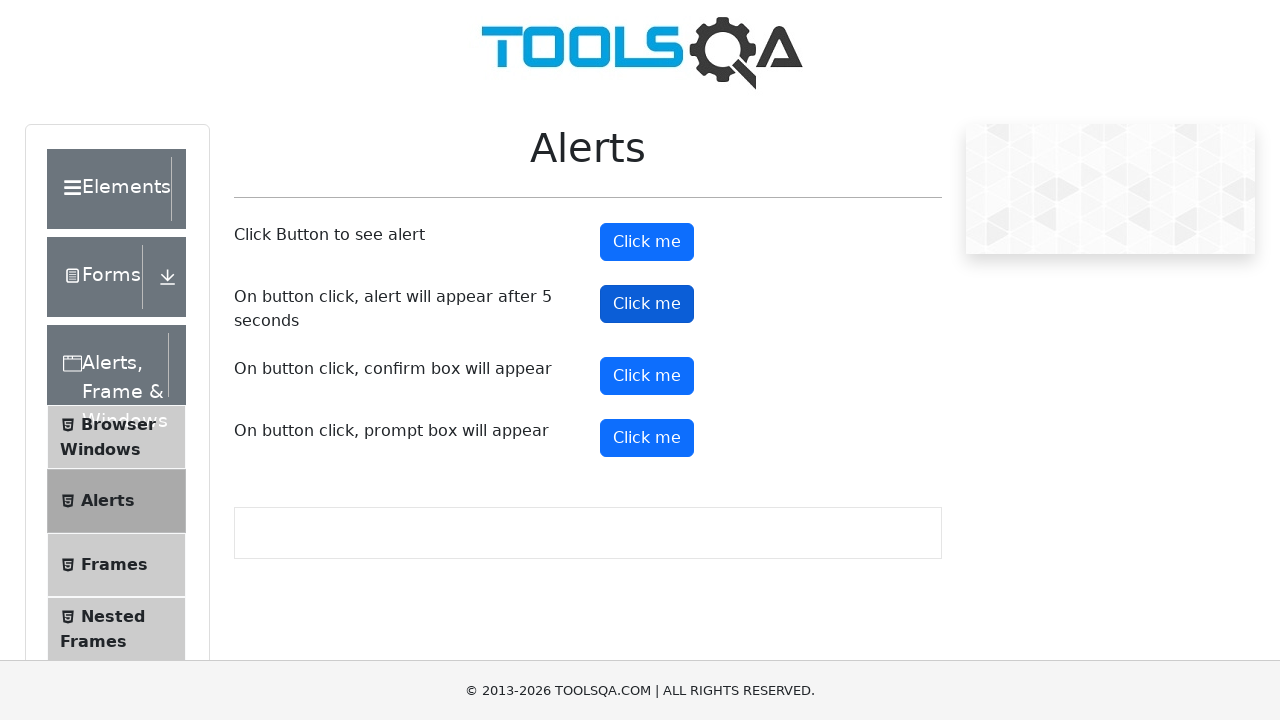